Tests filtering to display only completed todo items.

Starting URL: https://demo.playwright.dev/todomvc

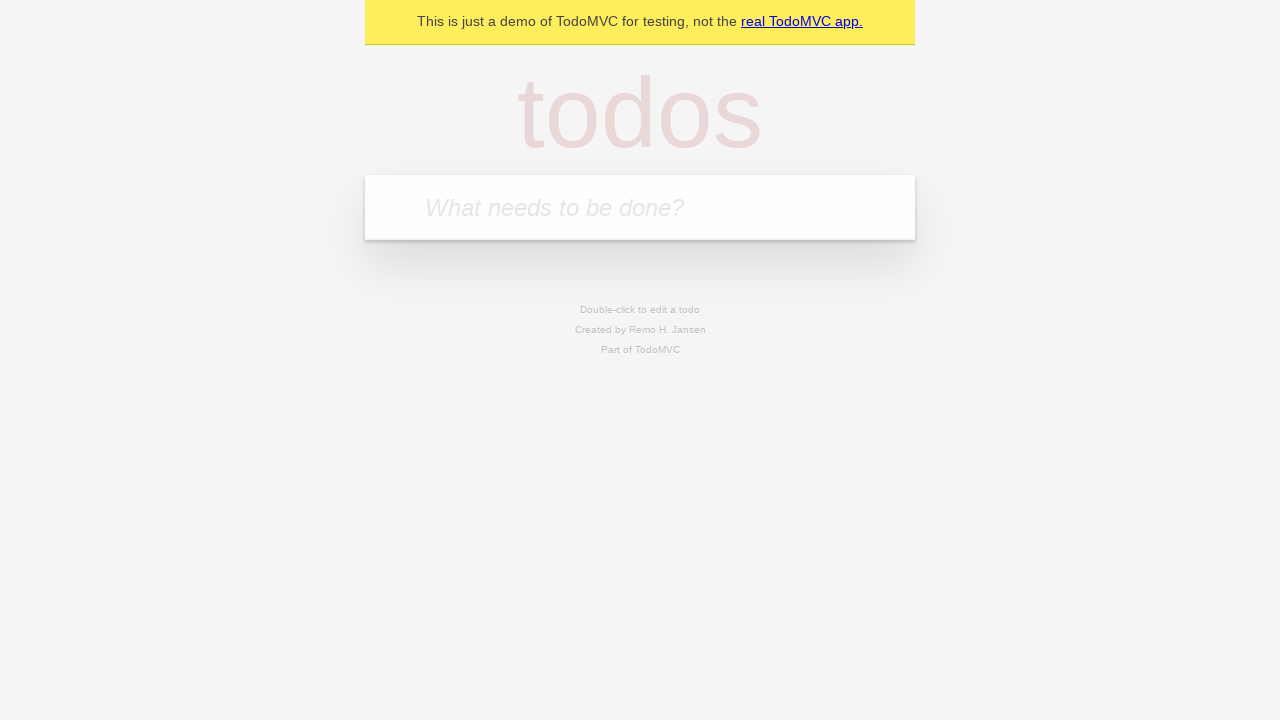

Filled new todo input with 'buy some cheese' on .new-todo
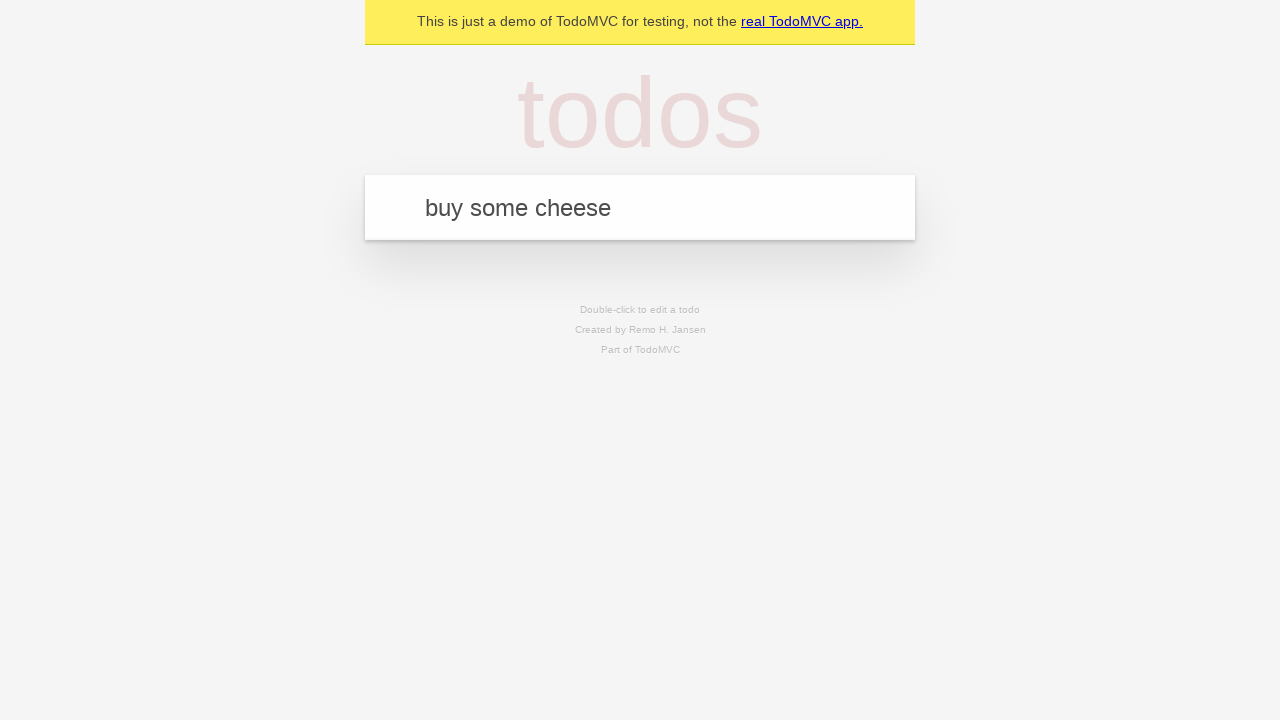

Pressed Enter to create first todo item on .new-todo
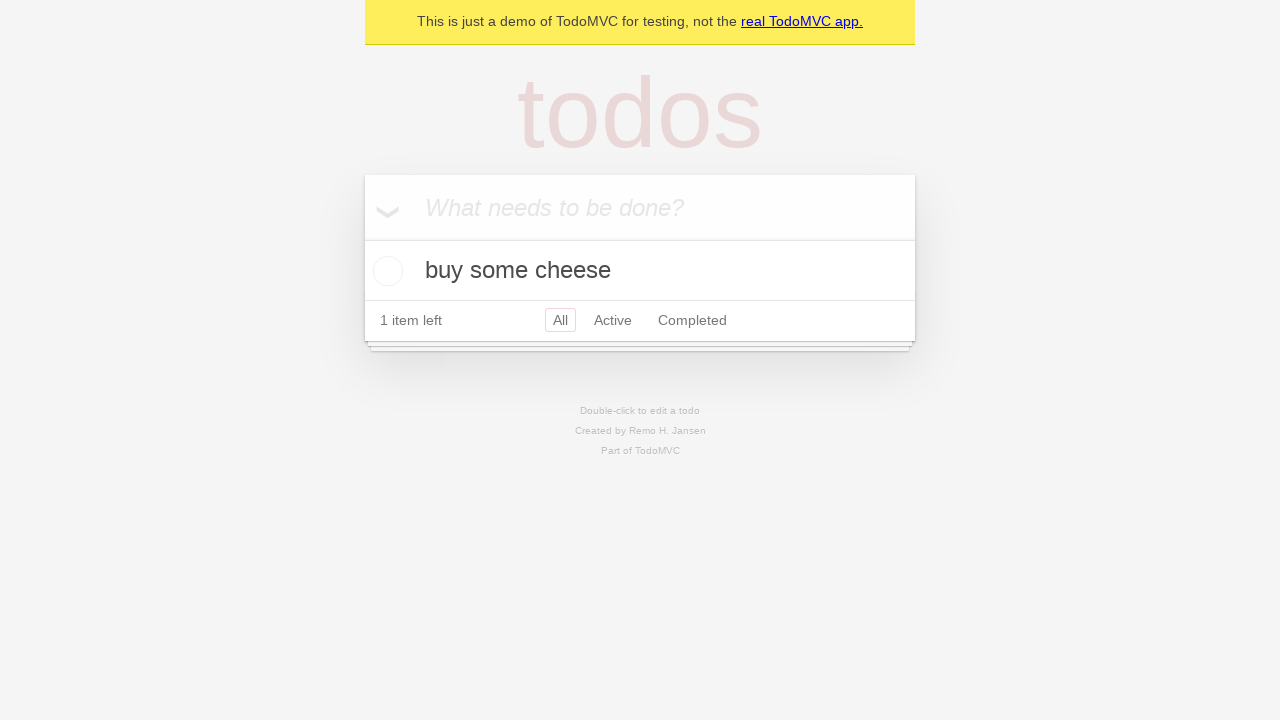

Filled new todo input with 'feed the cat' on .new-todo
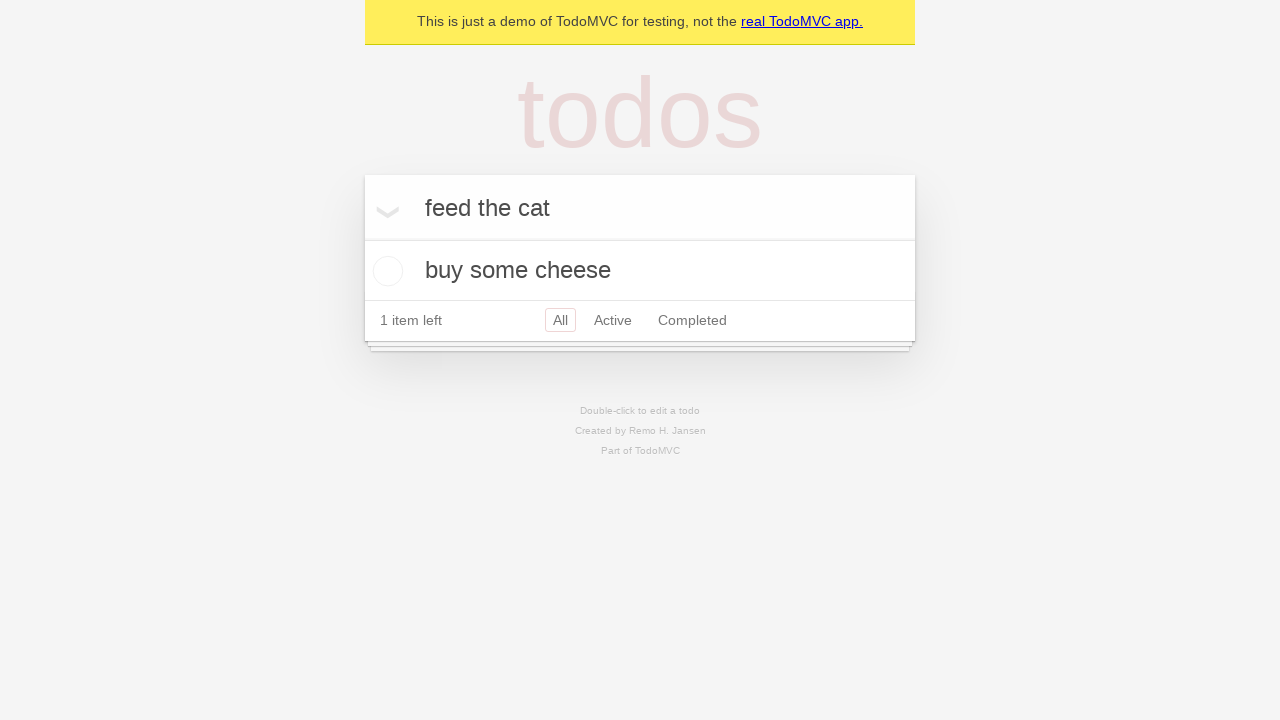

Pressed Enter to create second todo item on .new-todo
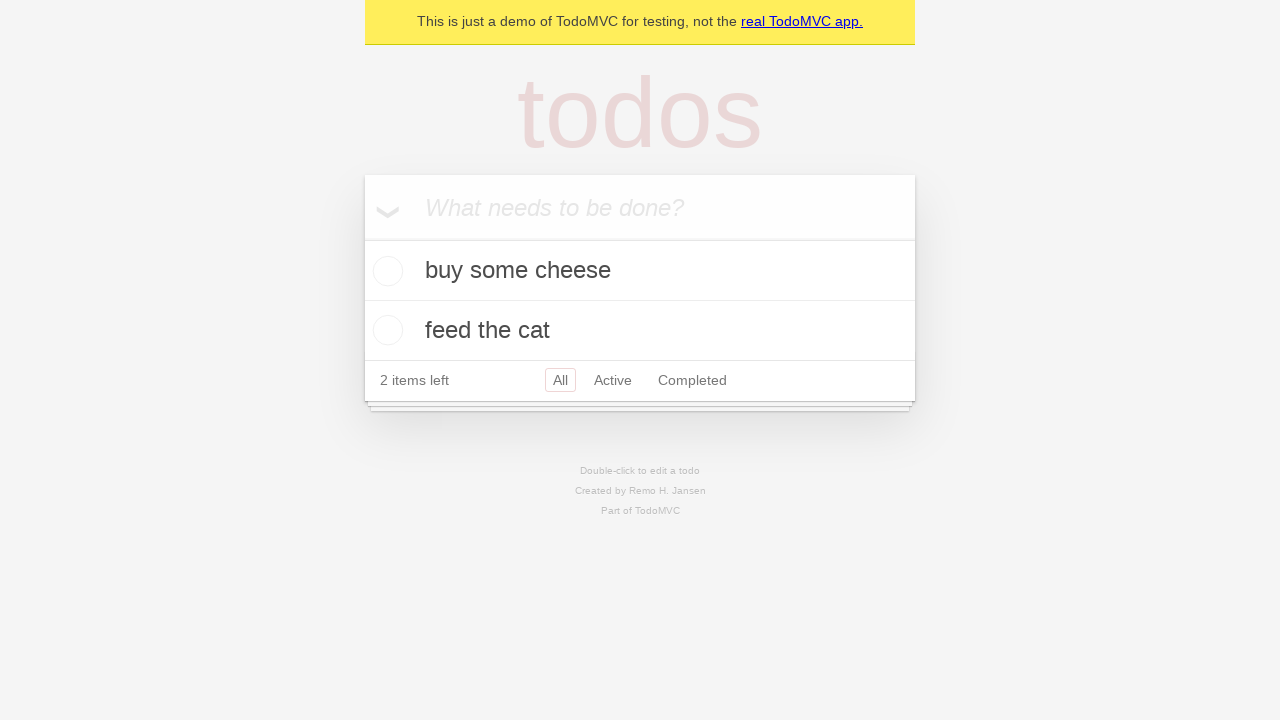

Filled new todo input with 'book a doctors appointment' on .new-todo
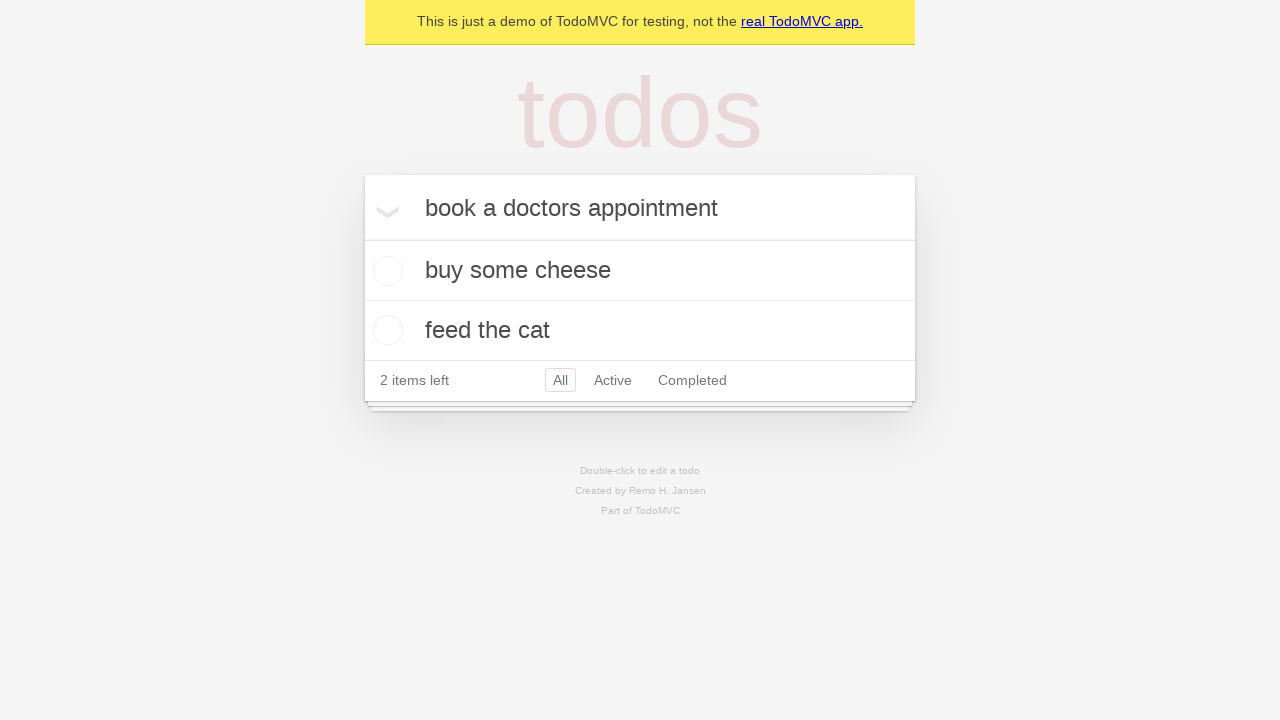

Pressed Enter to create third todo item on .new-todo
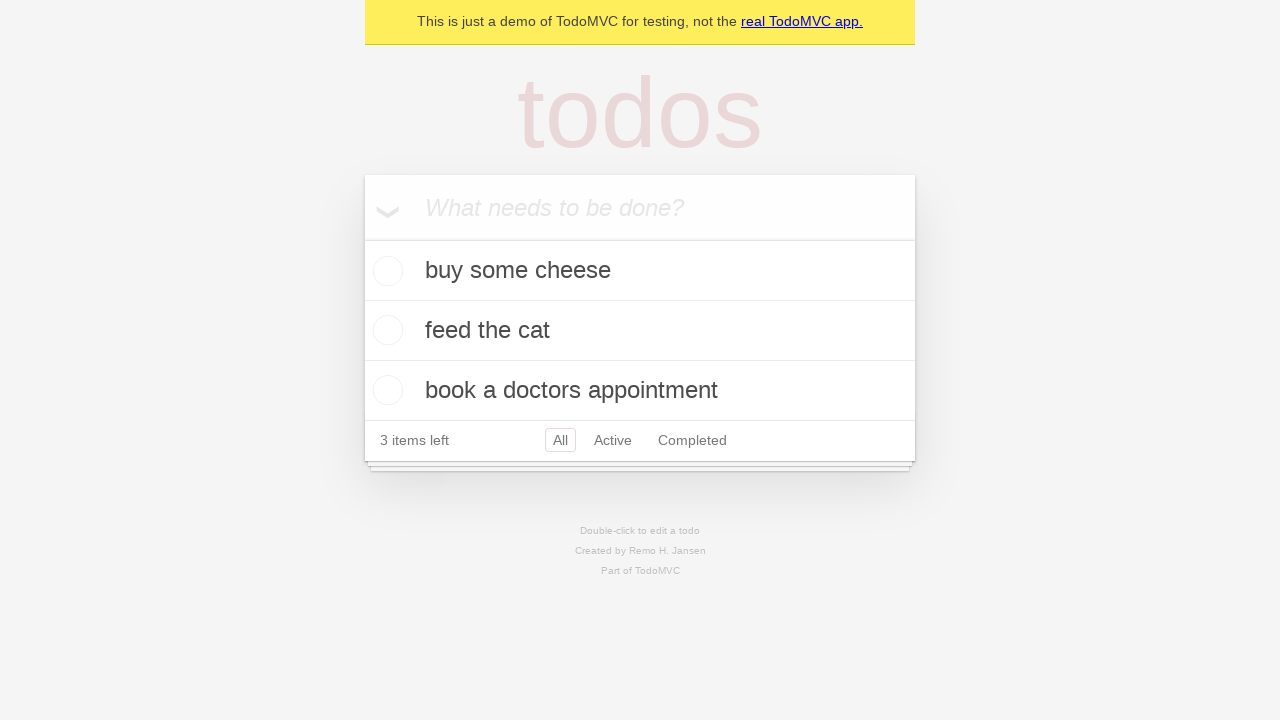

Waited for all three todo items to appear in list
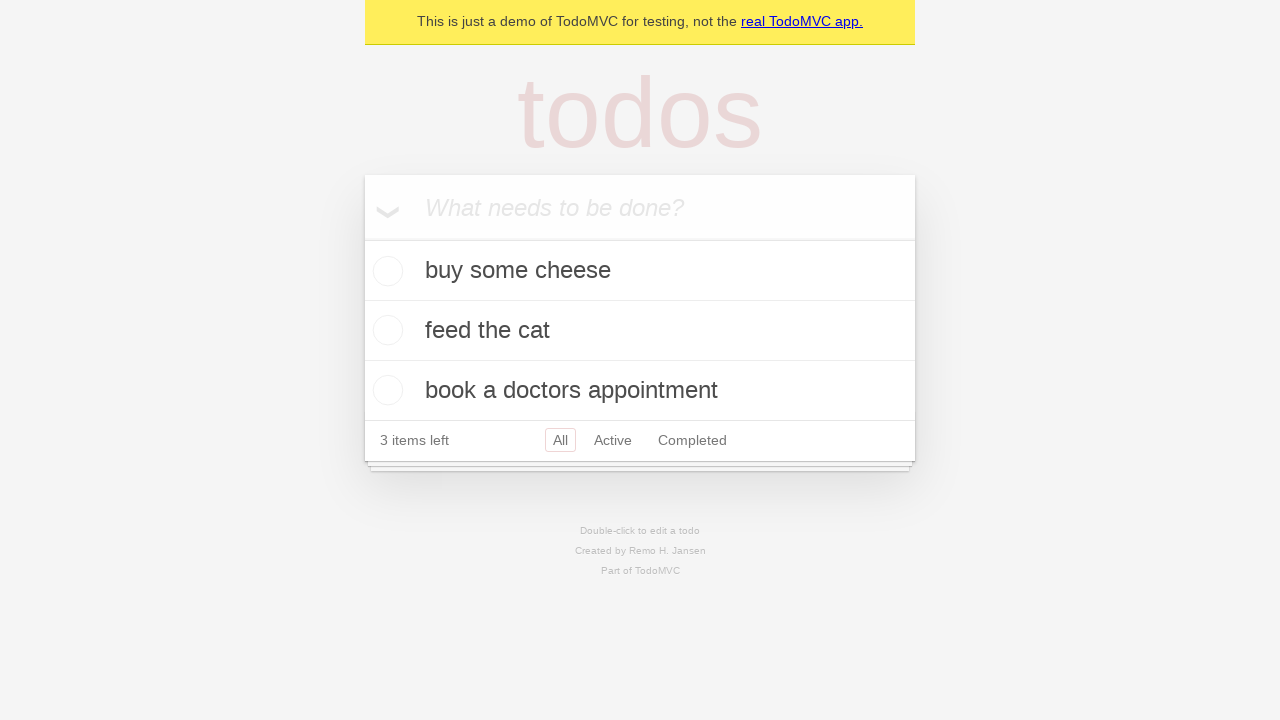

Checked the second todo item as completed at (385, 330) on .todo-list li .toggle >> nth=1
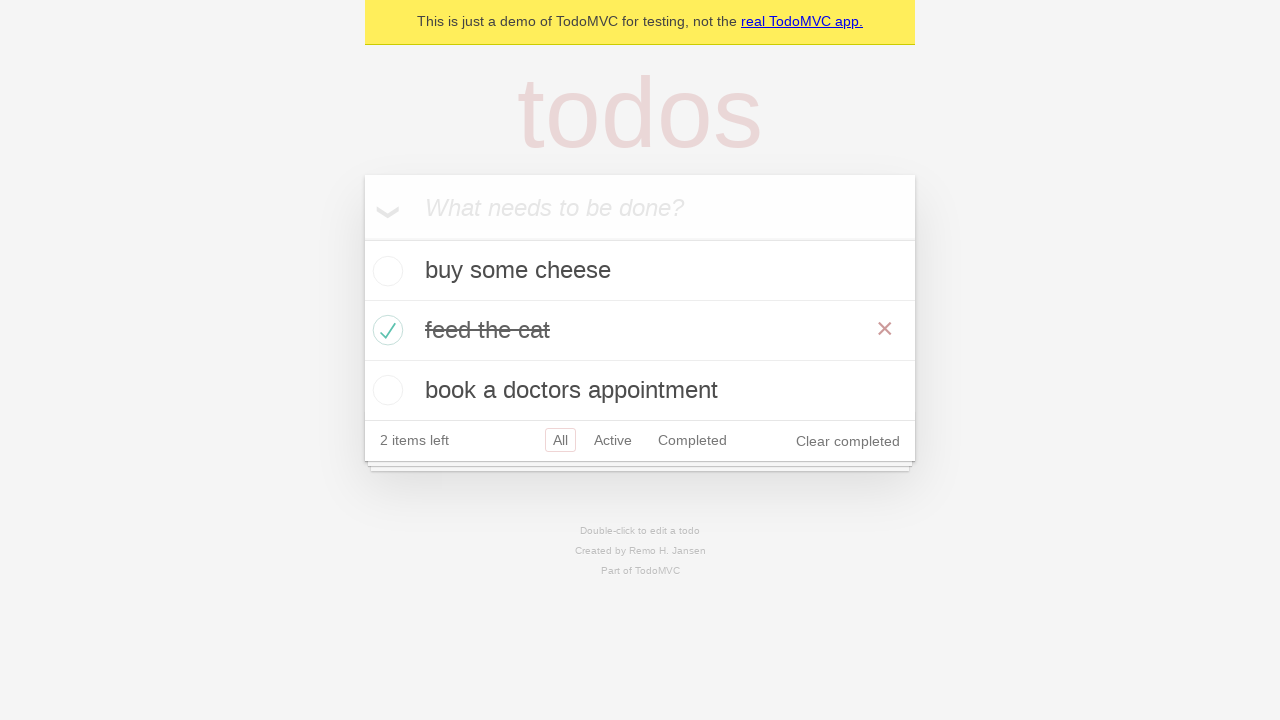

Clicked 'Completed' filter to display only completed items at (692, 440) on .filters >> text=Completed
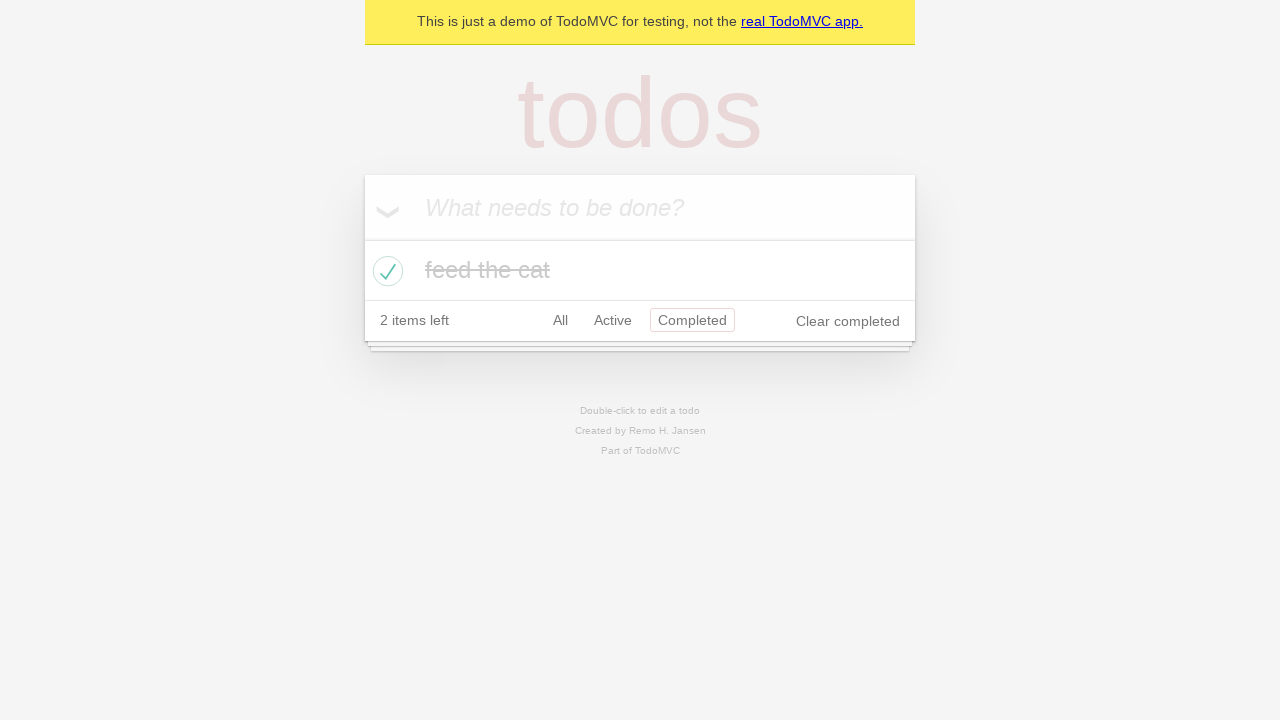

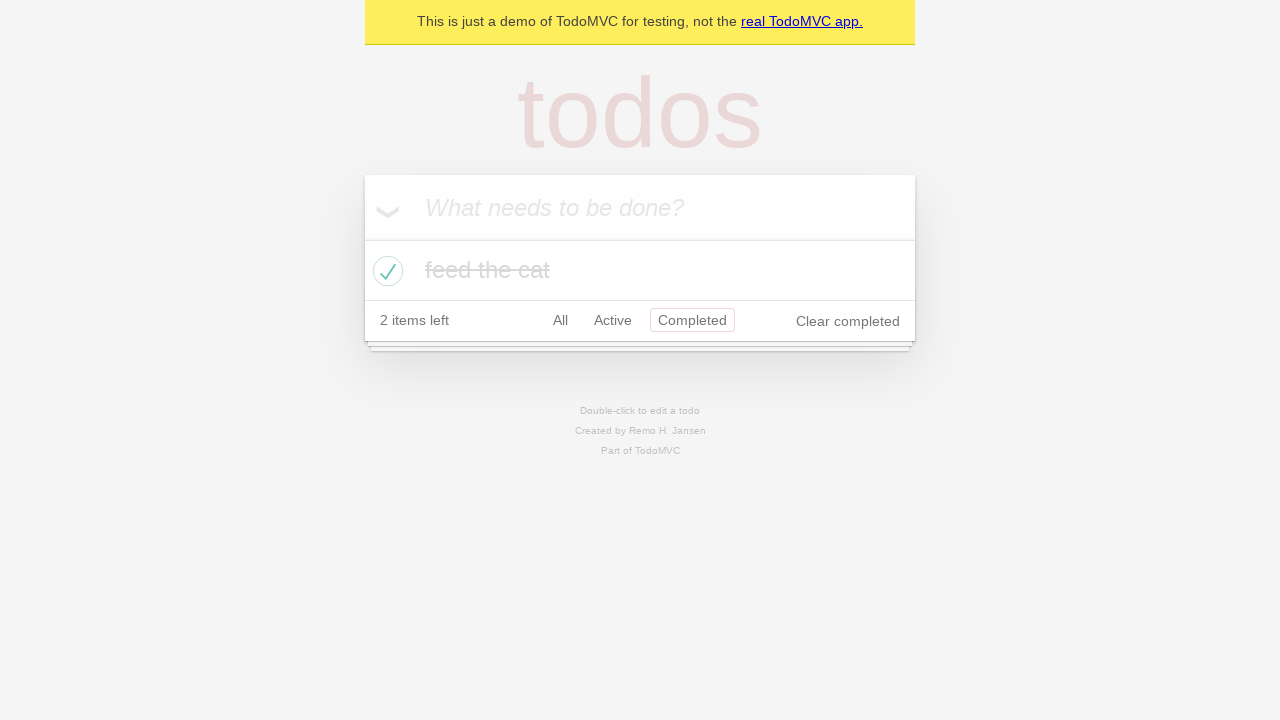